Tests multiple window handling by opening the timetable tracking link in a new window, switching between windows, and navigating back to home

Starting URL: https://www.apsrtconline.in/

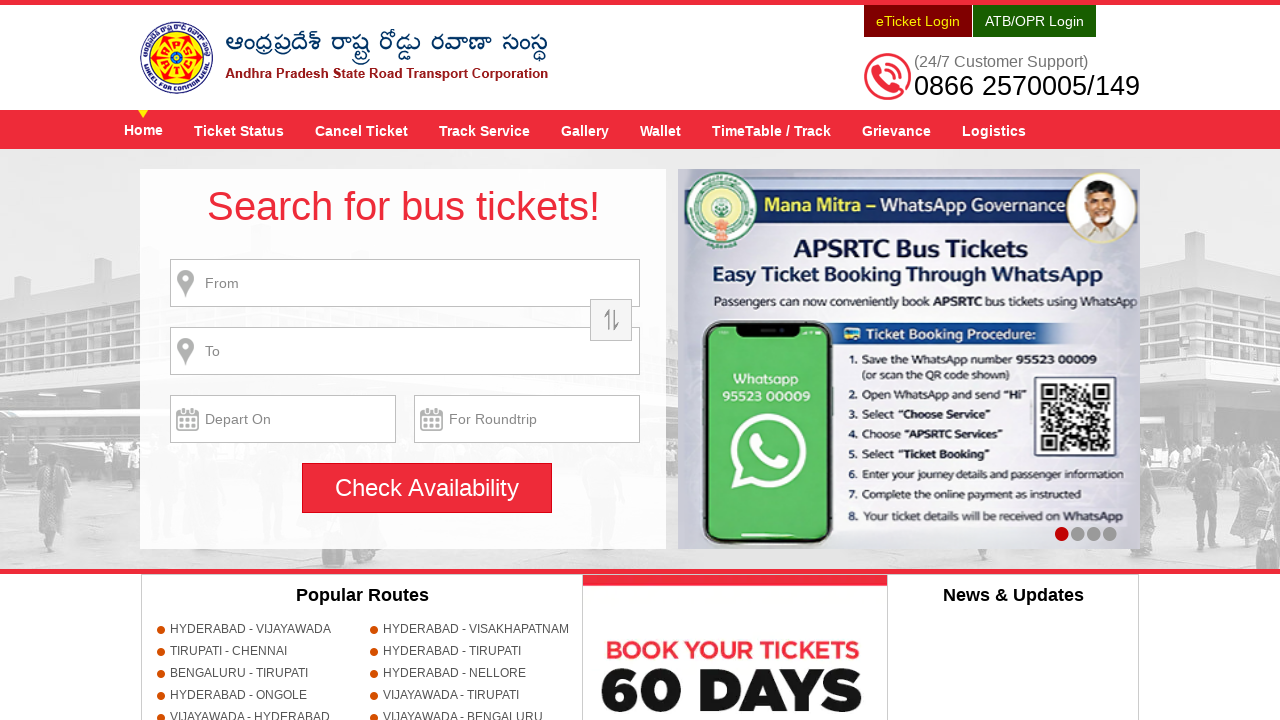

Clicked on TimeTable / Track link at (772, 130) on a[title='TimeTable / Track']
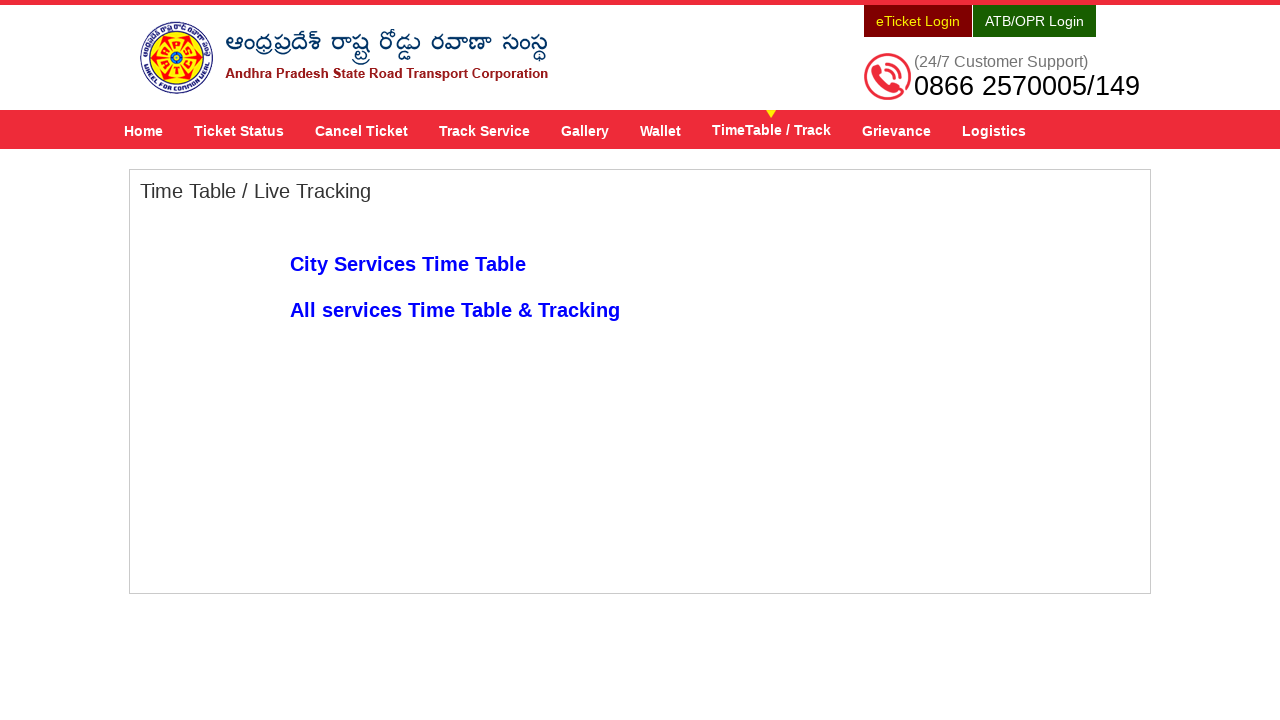

Clicked on All services Time Table & Tracking link to open new window at (455, 310) on a:text('All services Time Table & Tracking')
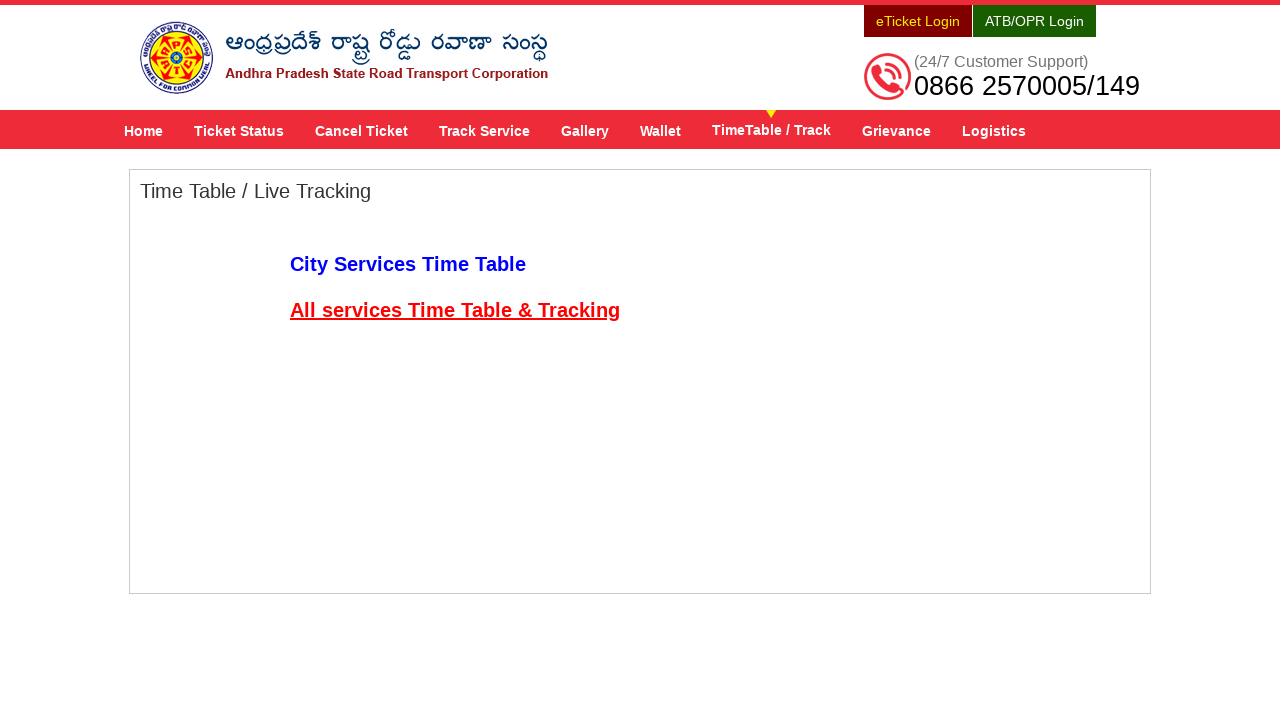

New window popup captured
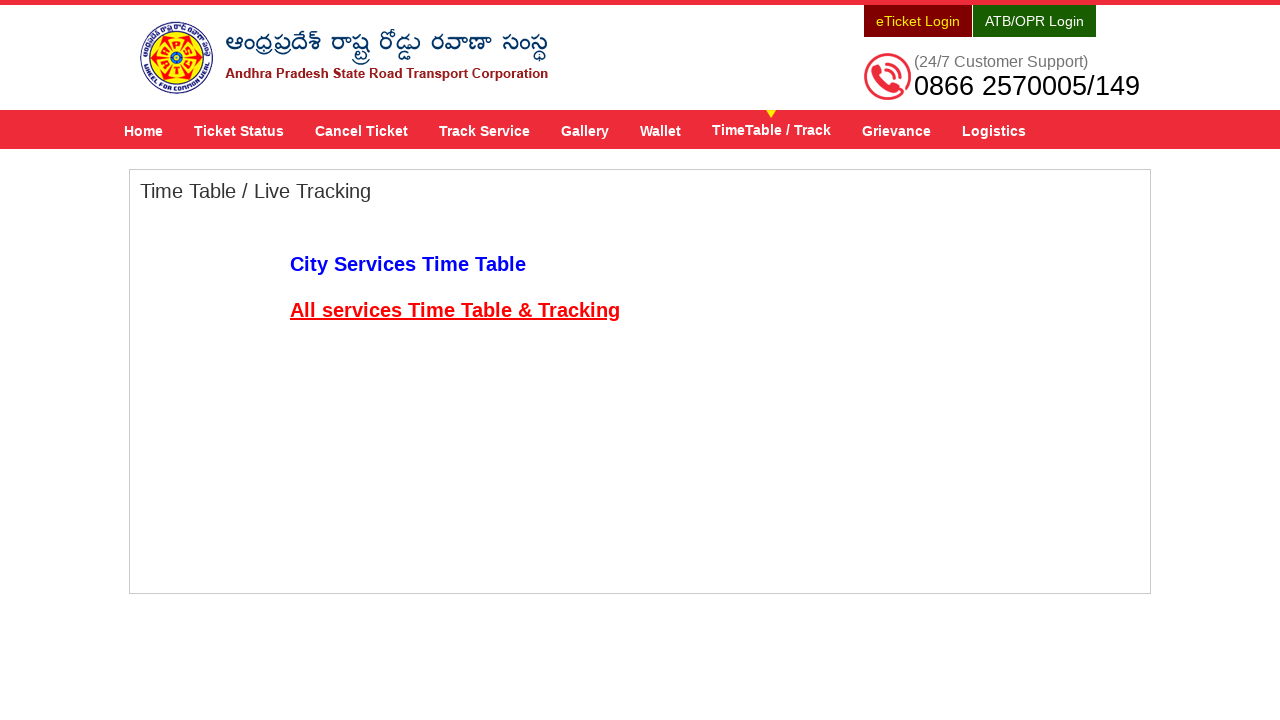

New window page loaded successfully
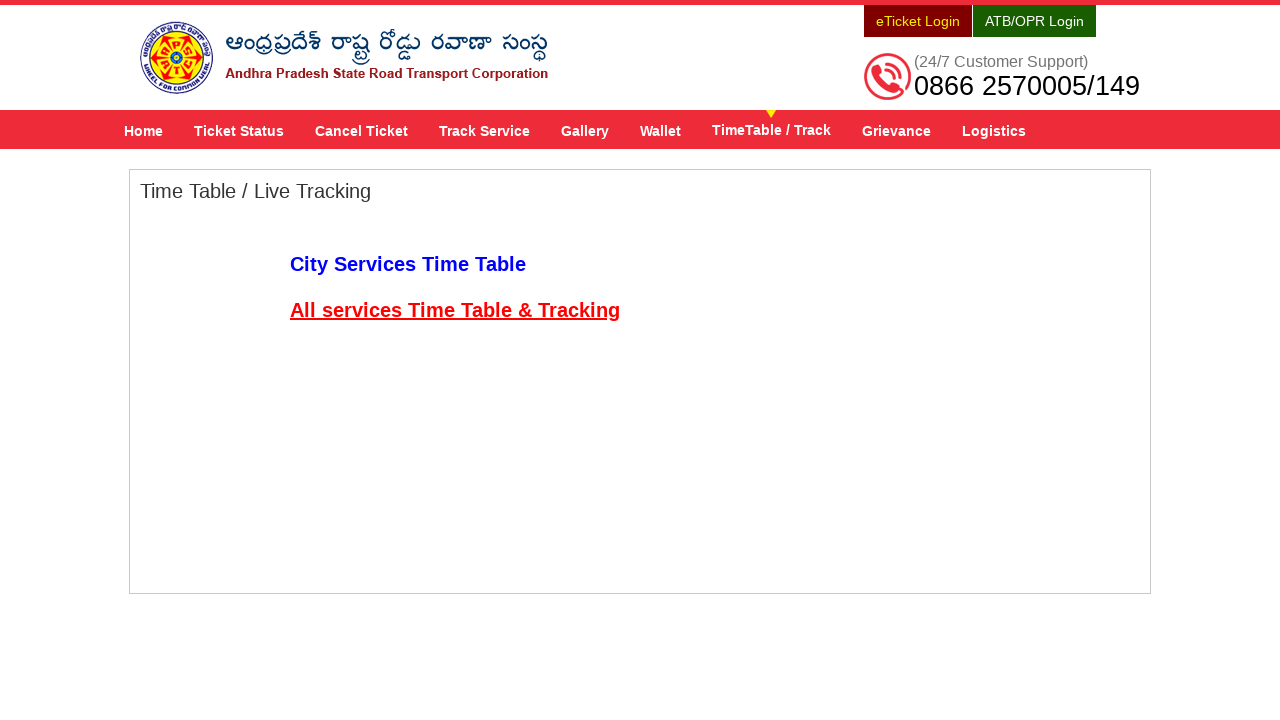

Closed the new window
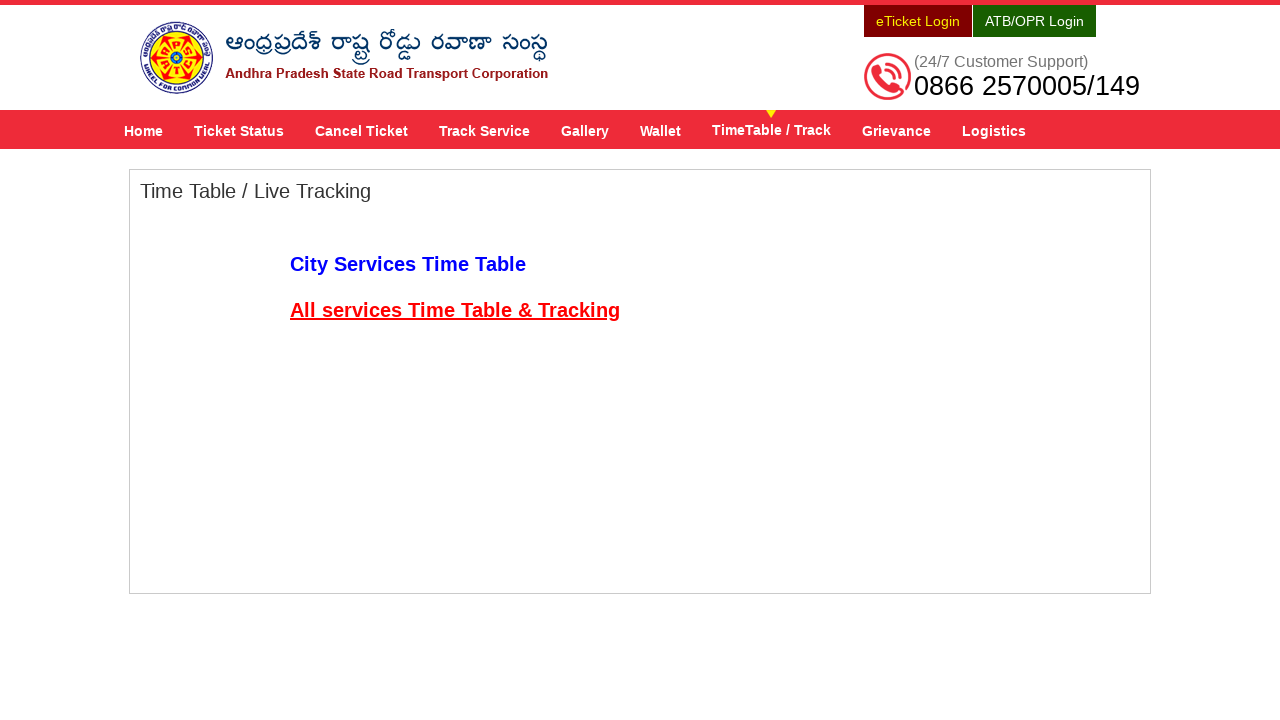

Clicked Home link in original window to navigate back at (144, 130) on a[title='Home']
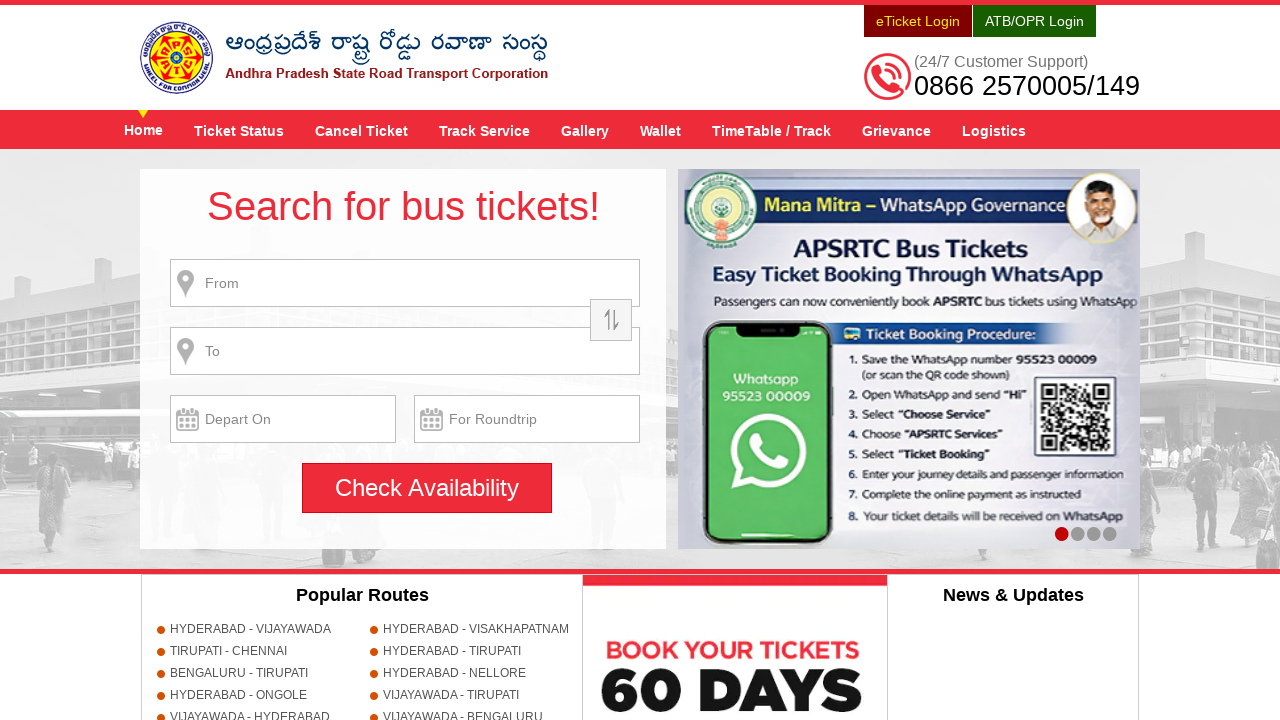

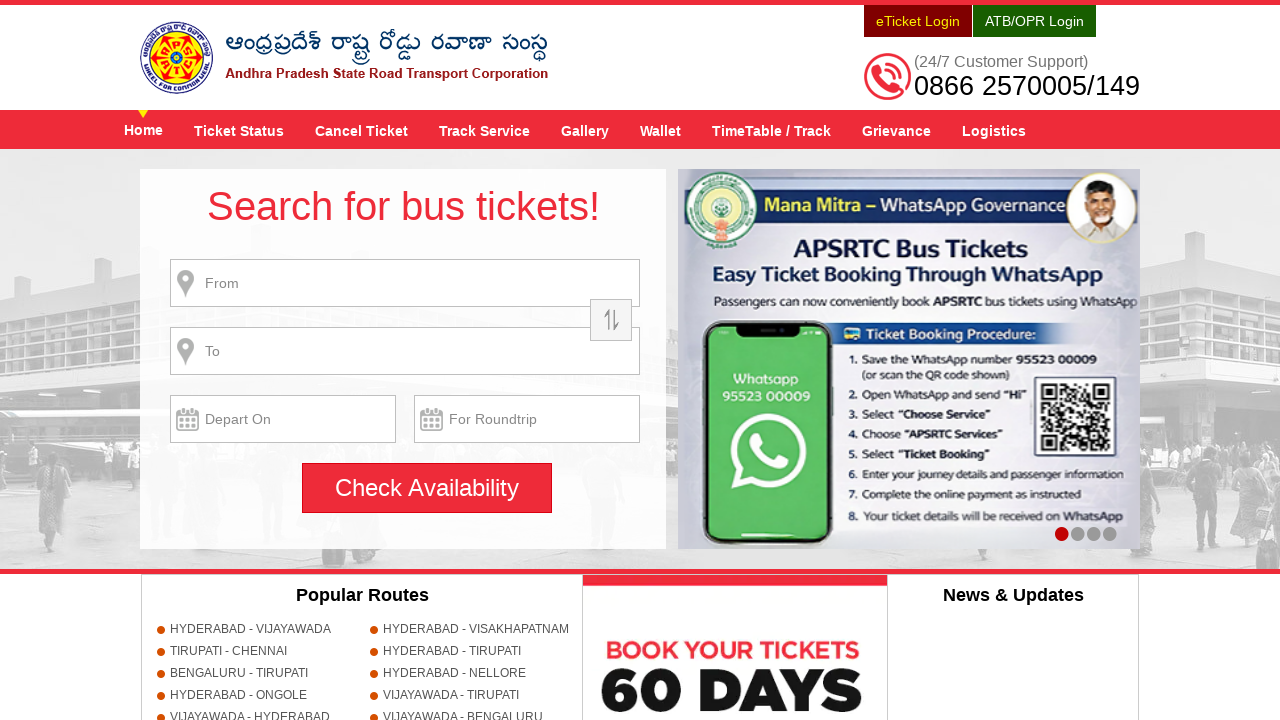